Tests checkbox functionality by clicking both checkboxes to toggle their states and verifying the resulting selection states

Starting URL: https://the-internet.herokuapp.com/checkboxes

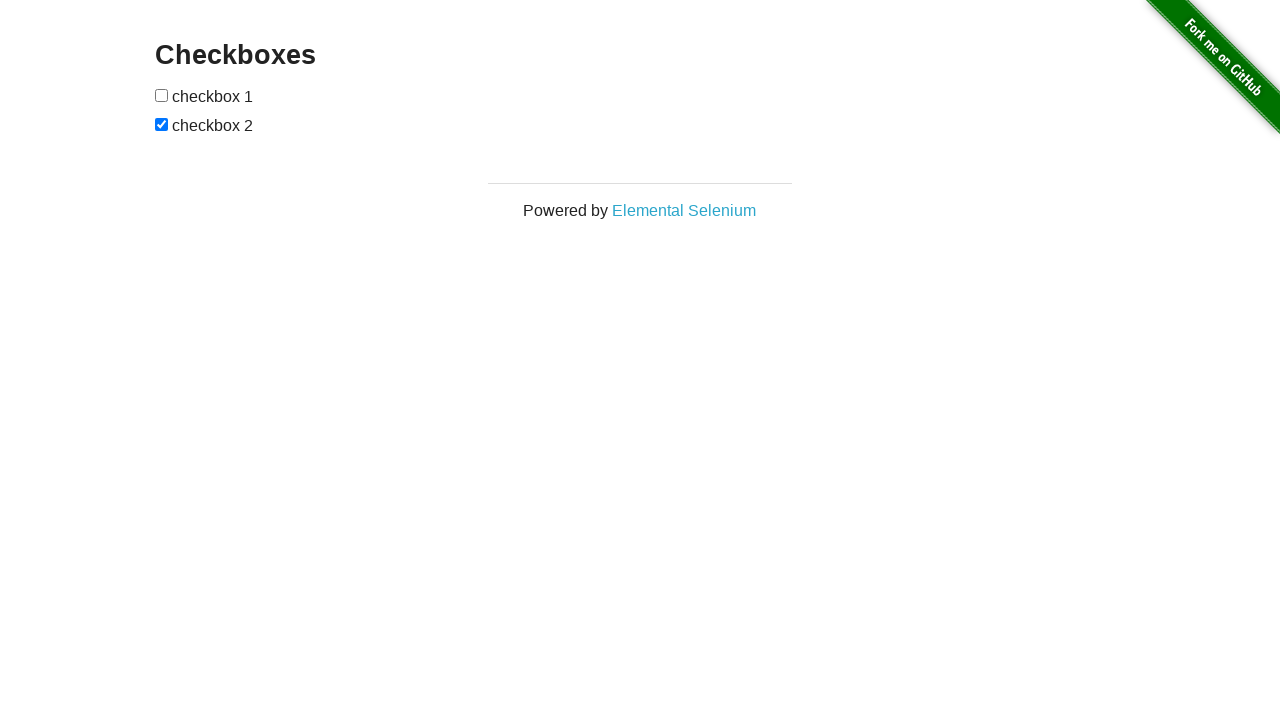

Clicked first checkbox to toggle its state at (162, 95) on xpath=//*[@id='checkboxes']/input[1]
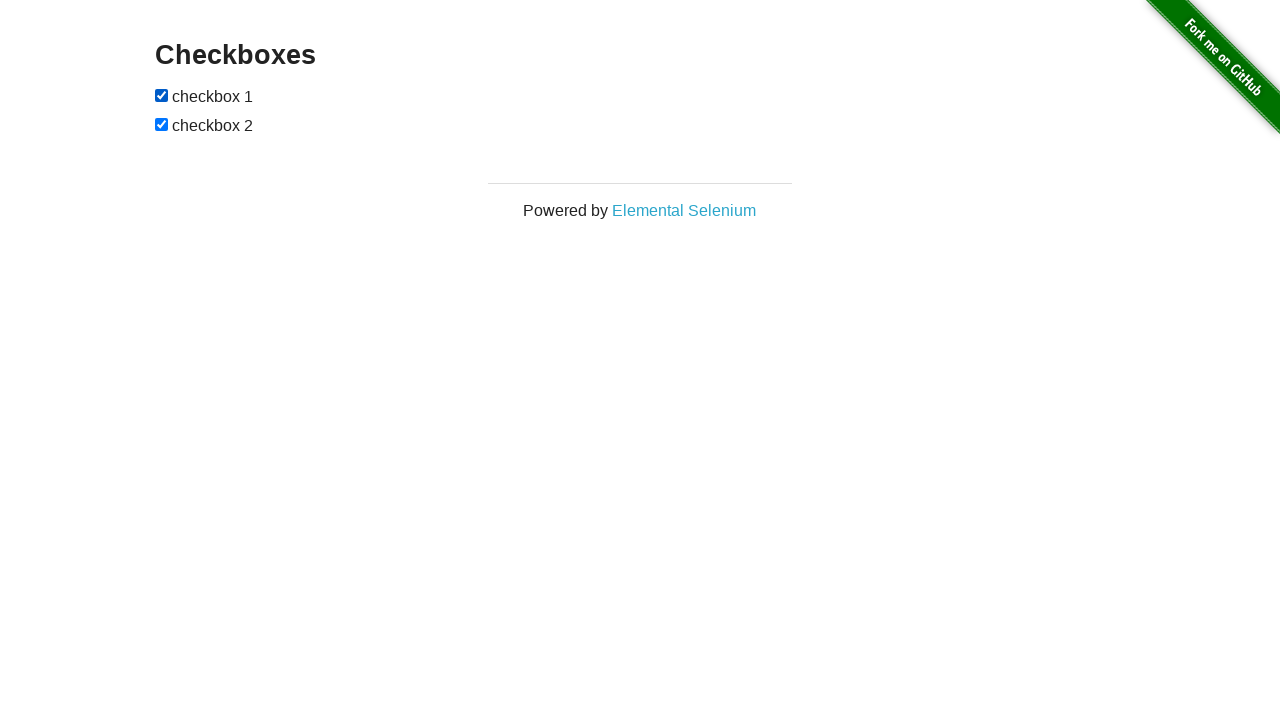

Clicked second checkbox to toggle its state at (162, 124) on xpath=//*[@id='checkboxes']/input[2]
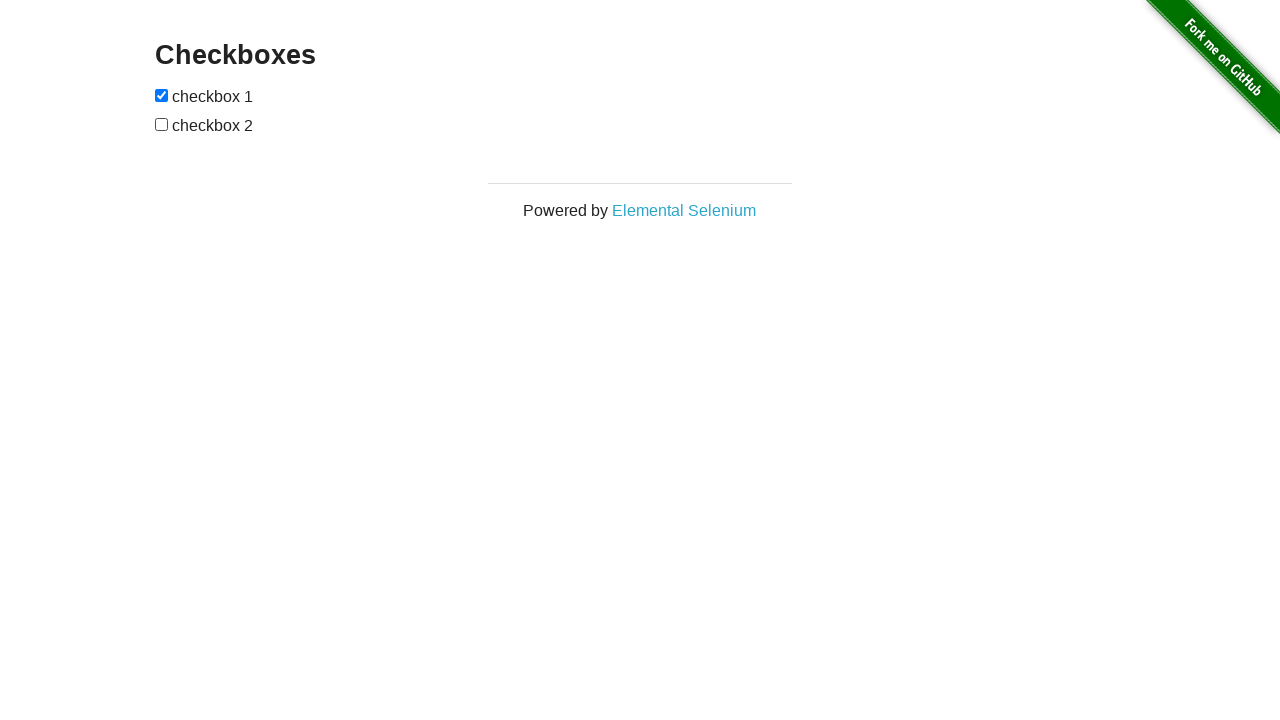

Verified first checkbox is checked
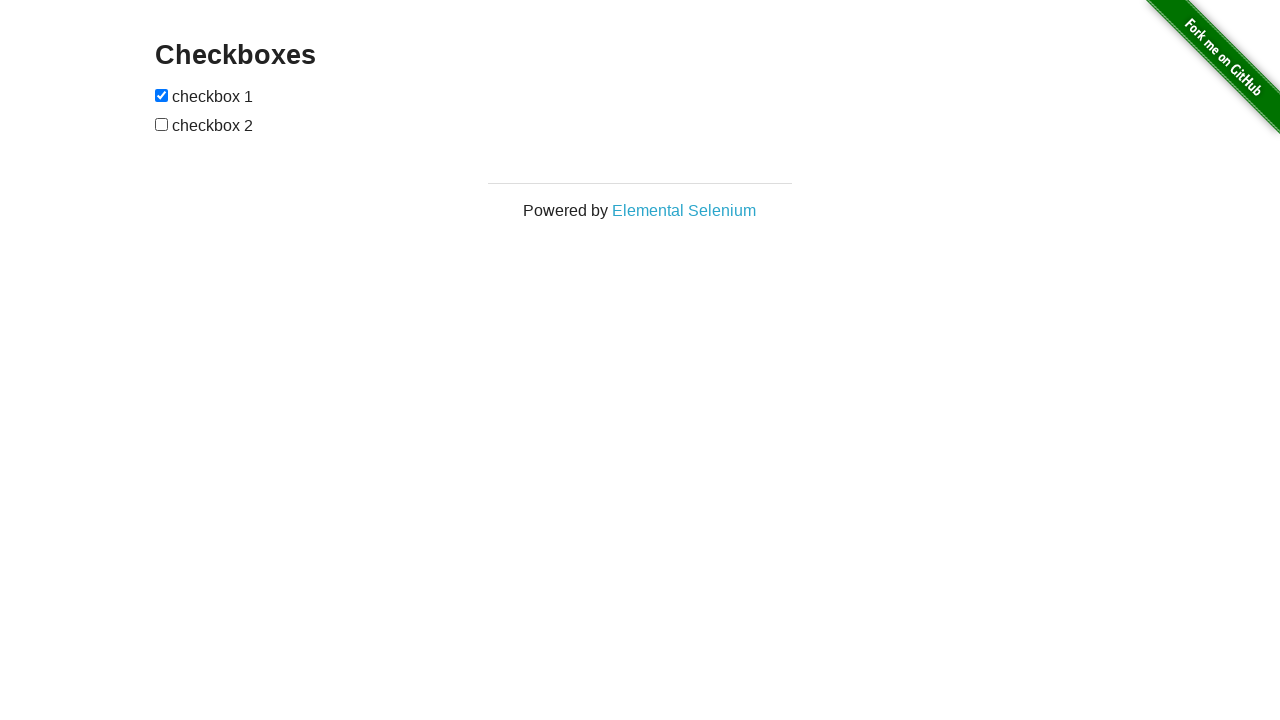

Verified second checkbox is unchecked
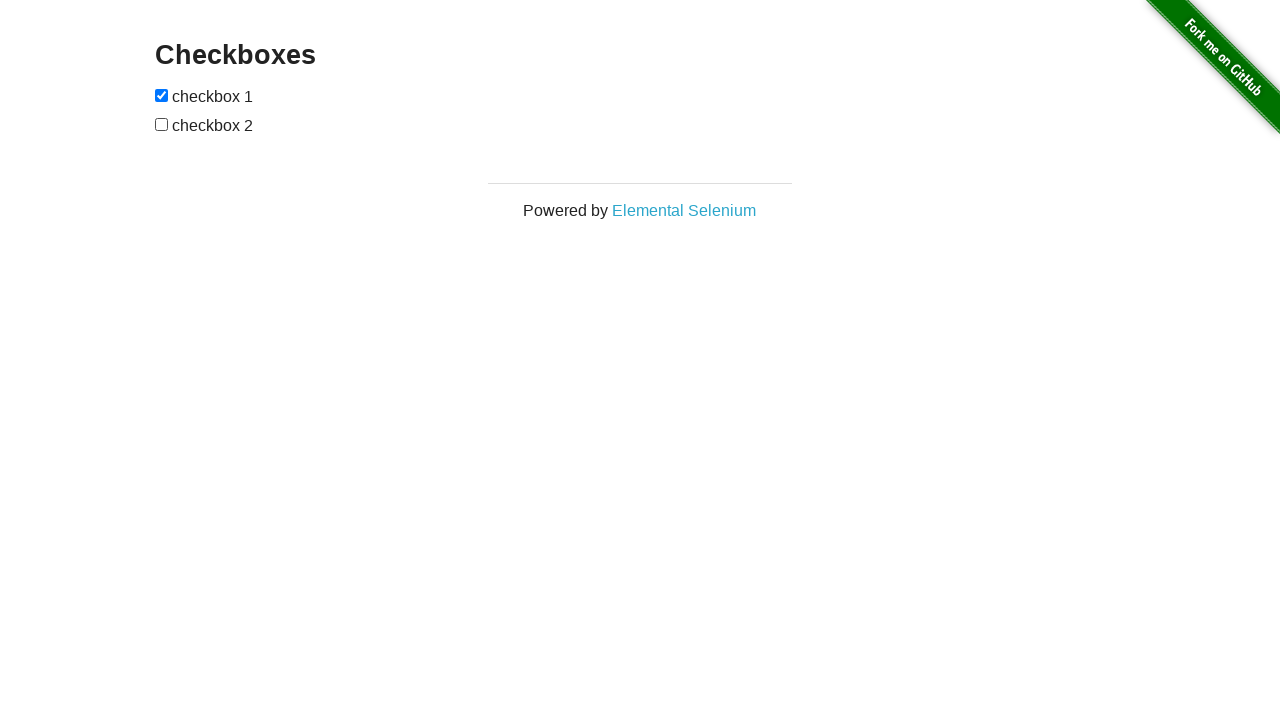

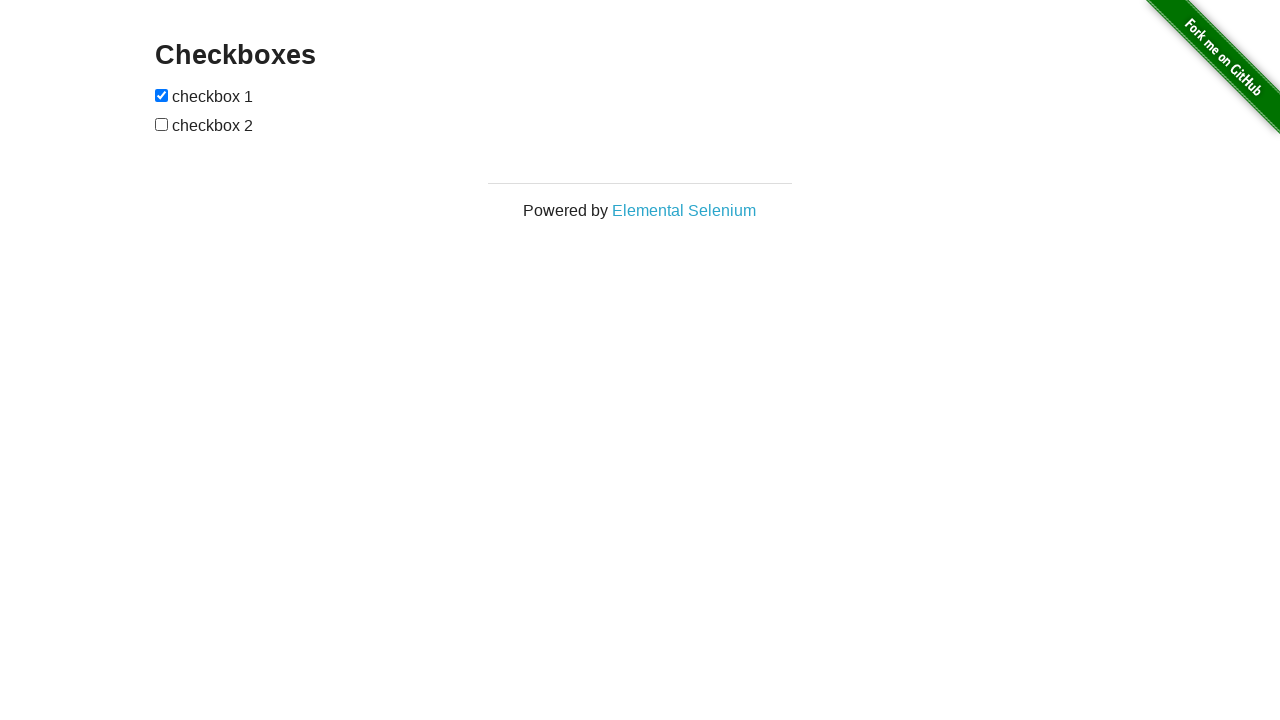